Navigates to the Links page and clicks on the "Bad Request" link to verify a 400 status response is displayed

Starting URL: https://demoqa.com/

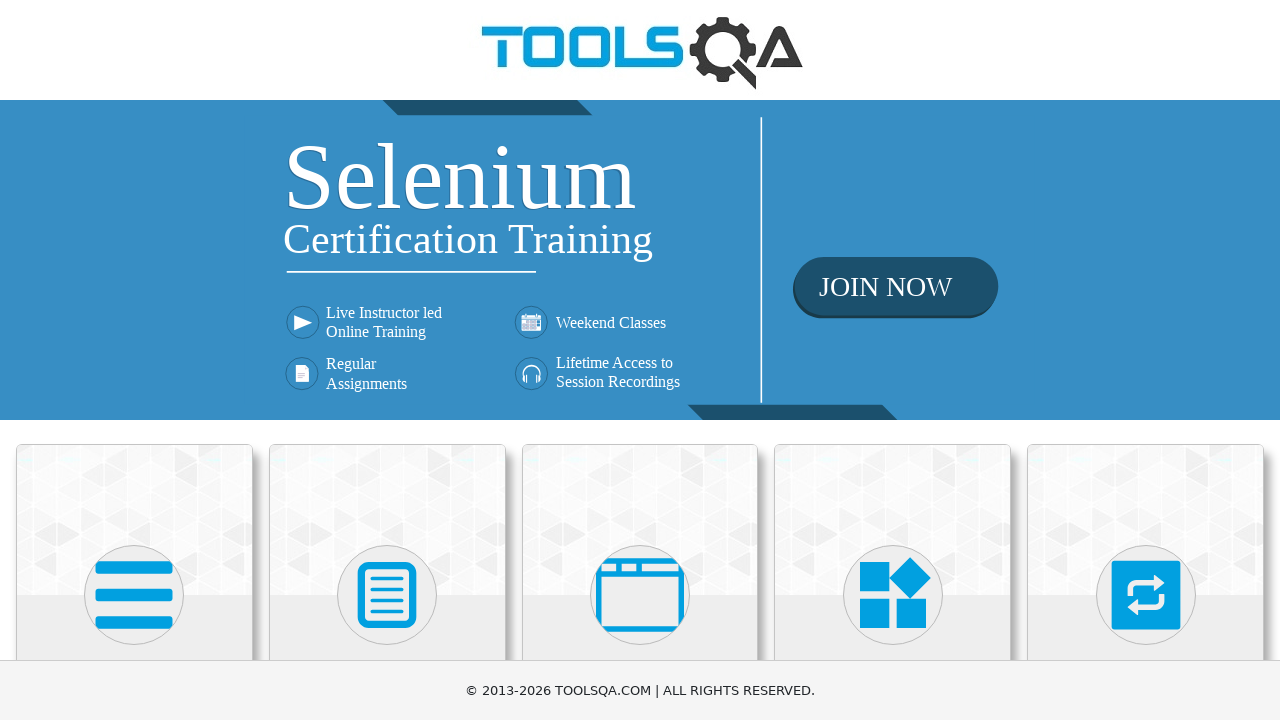

Clicked on Elements in main menu at (134, 360) on text=Elements
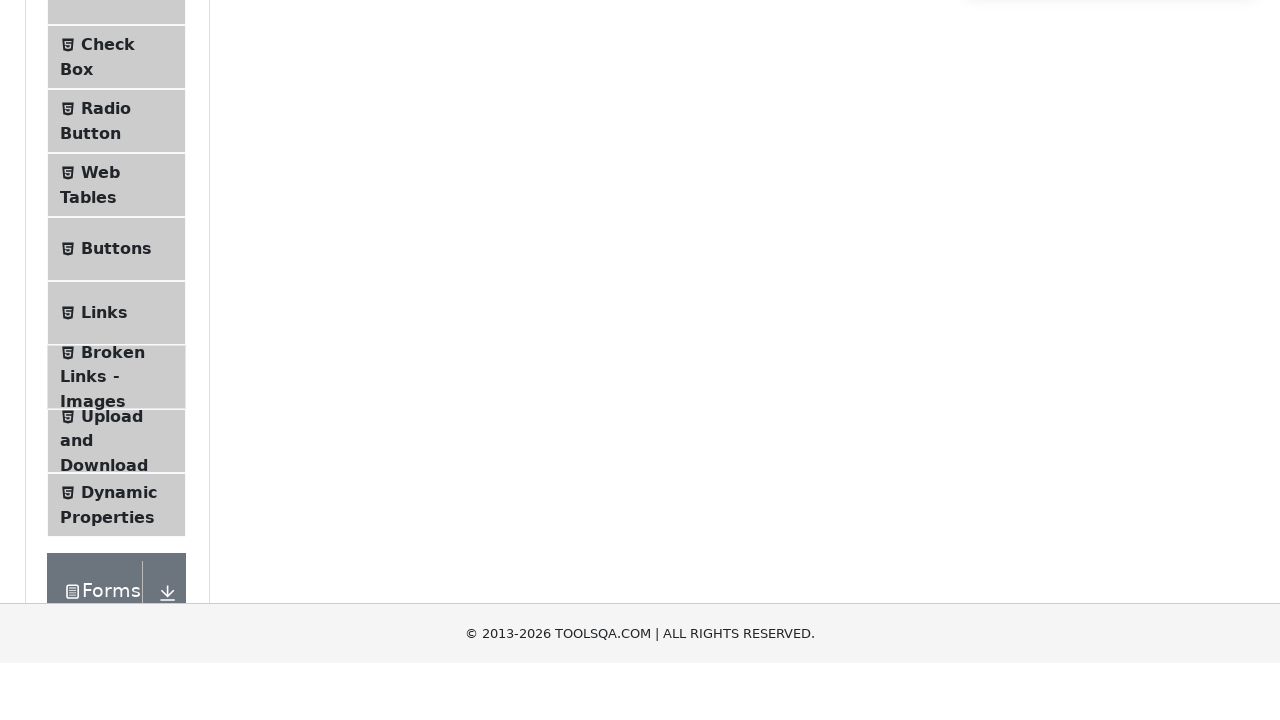

Clicked on Links in side menu at (104, 581) on text=Links
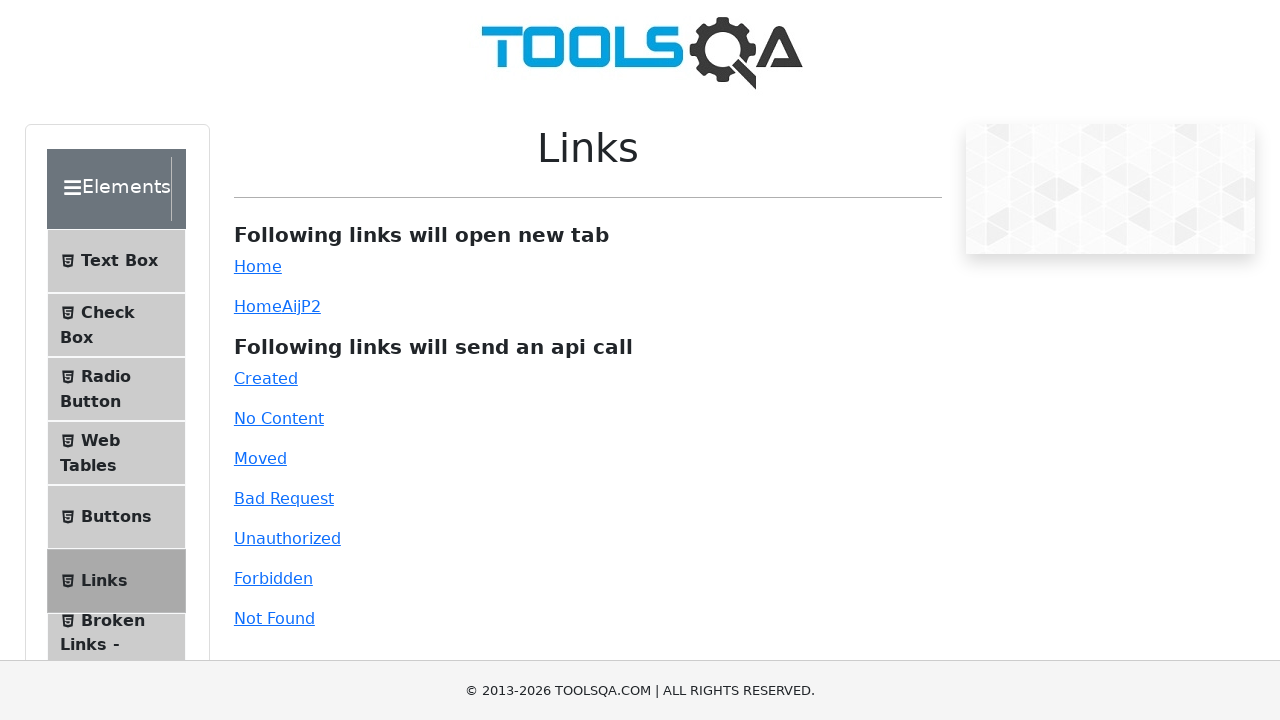

Clicked on the Bad Request link at (284, 498) on #bad-request
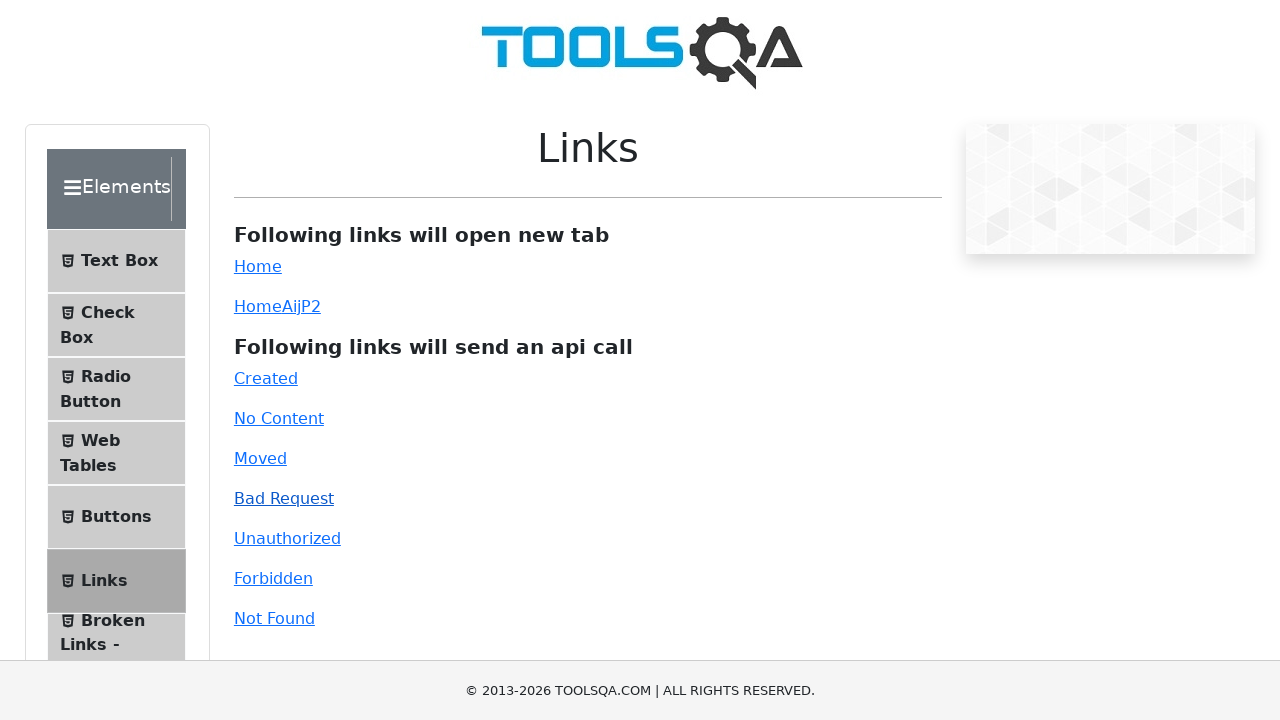

Waited for 400 status response message to appear
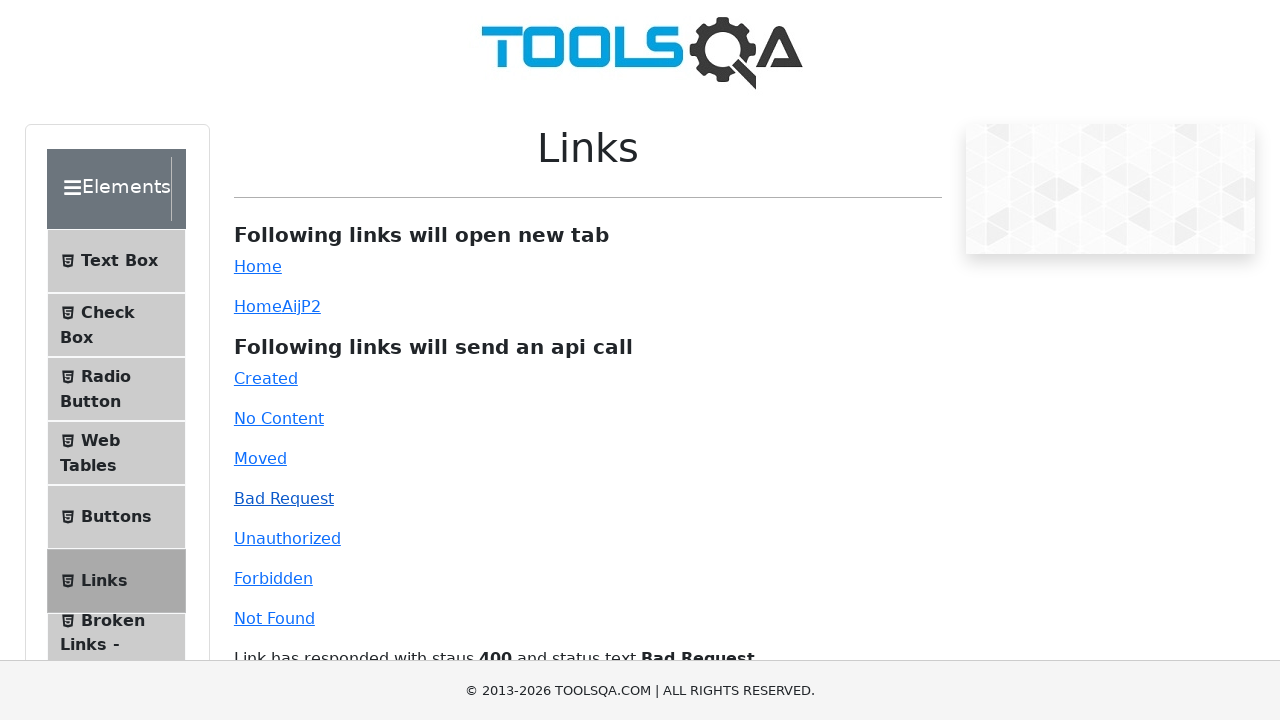

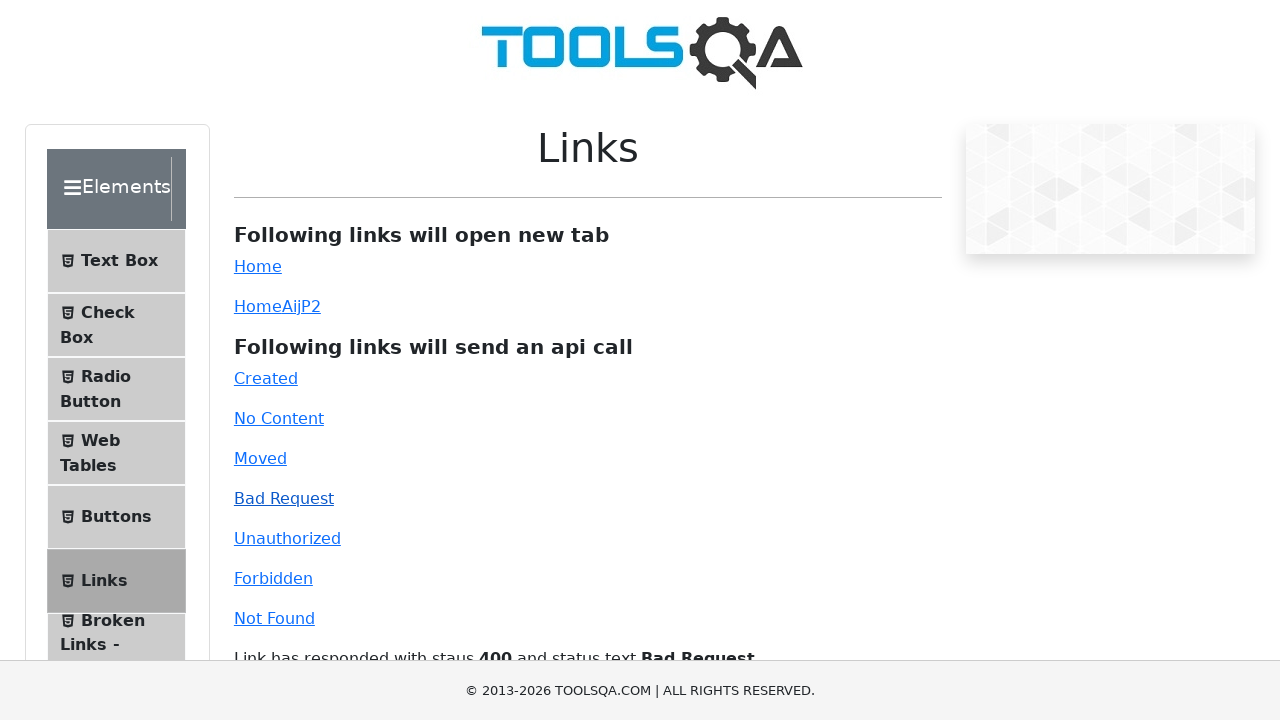